Navigates to a page, clicks on a dynamically calculated link, fills out a form with personal information, and submits it

Starting URL: http://suninjuly.github.io/find_link_text

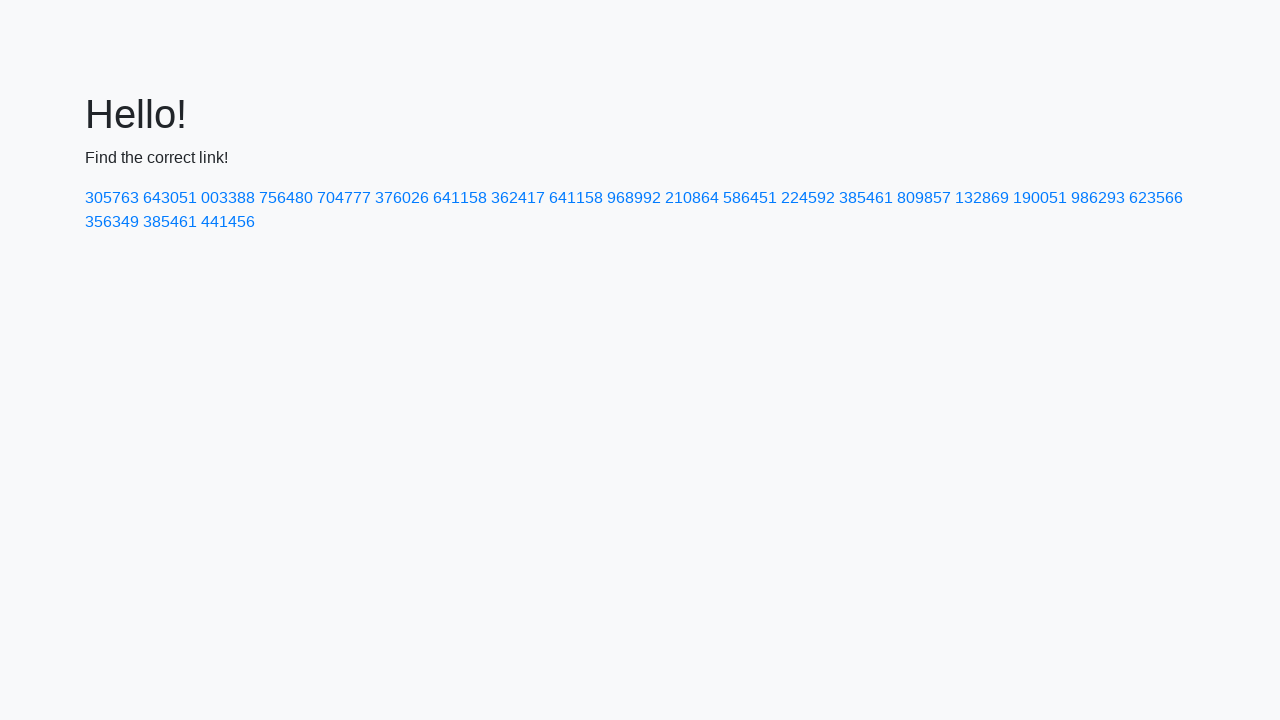

Navigated to http://suninjuly.github.io/find_link_text
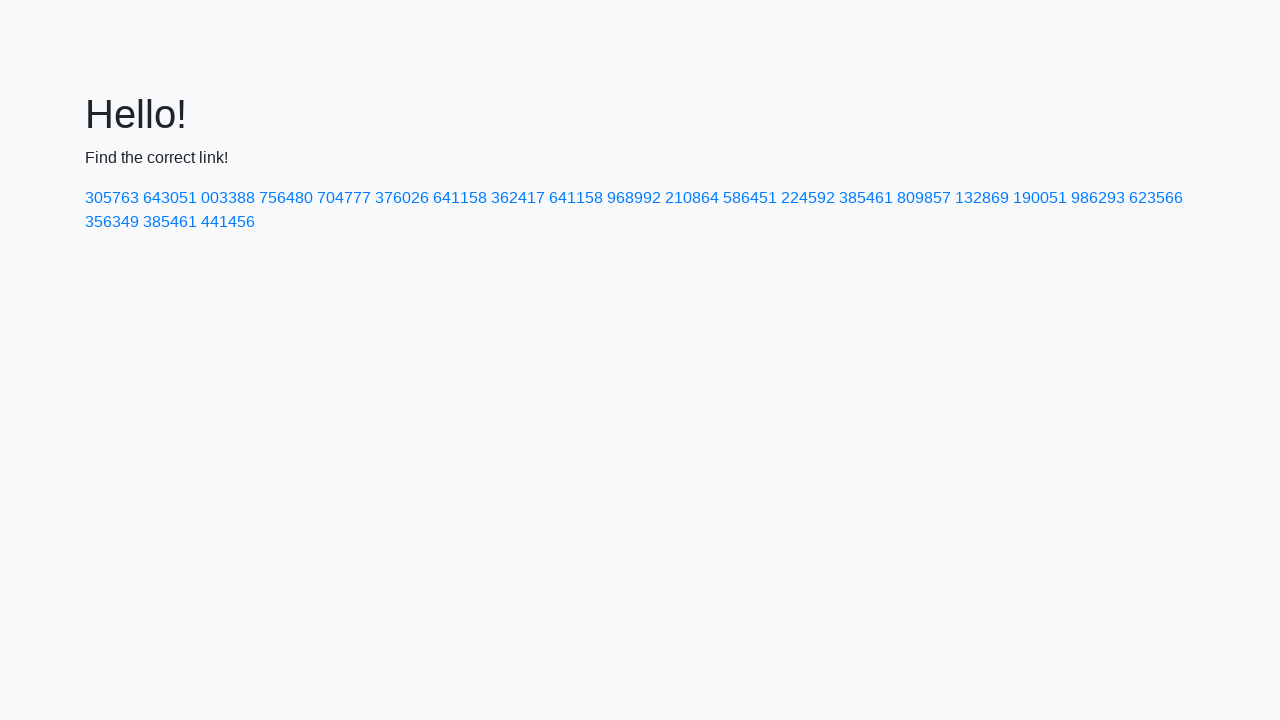

Clicked on dynamically calculated link with text '224592' at (808, 198) on text=224592
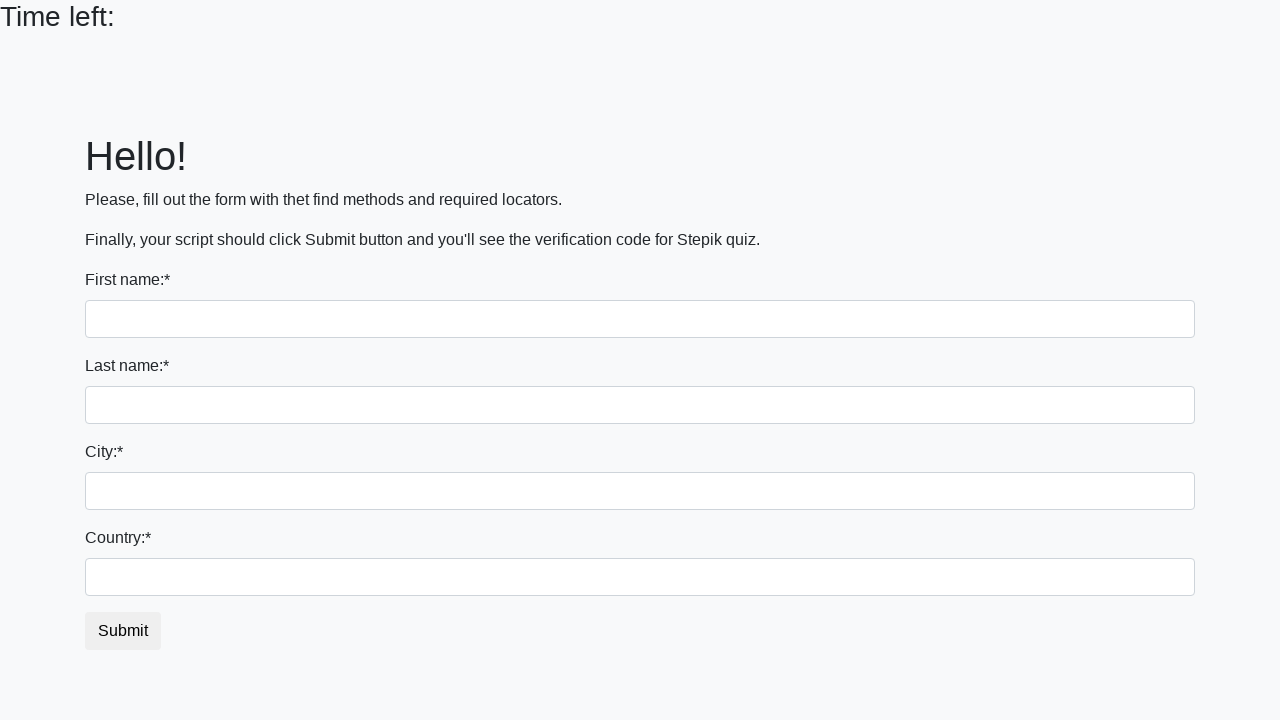

Filled first name field with 'Edwin' on input[name='first_name']
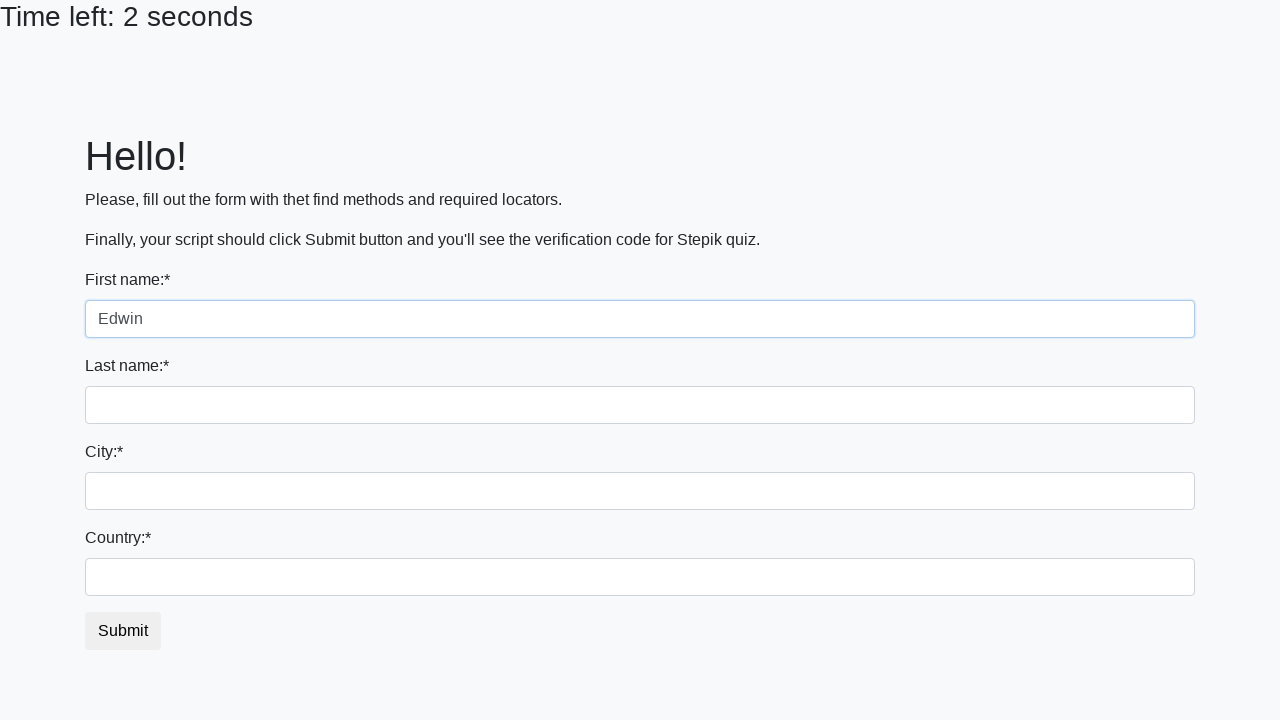

Filled last name field with 'Olsson' on input[name='last_name']
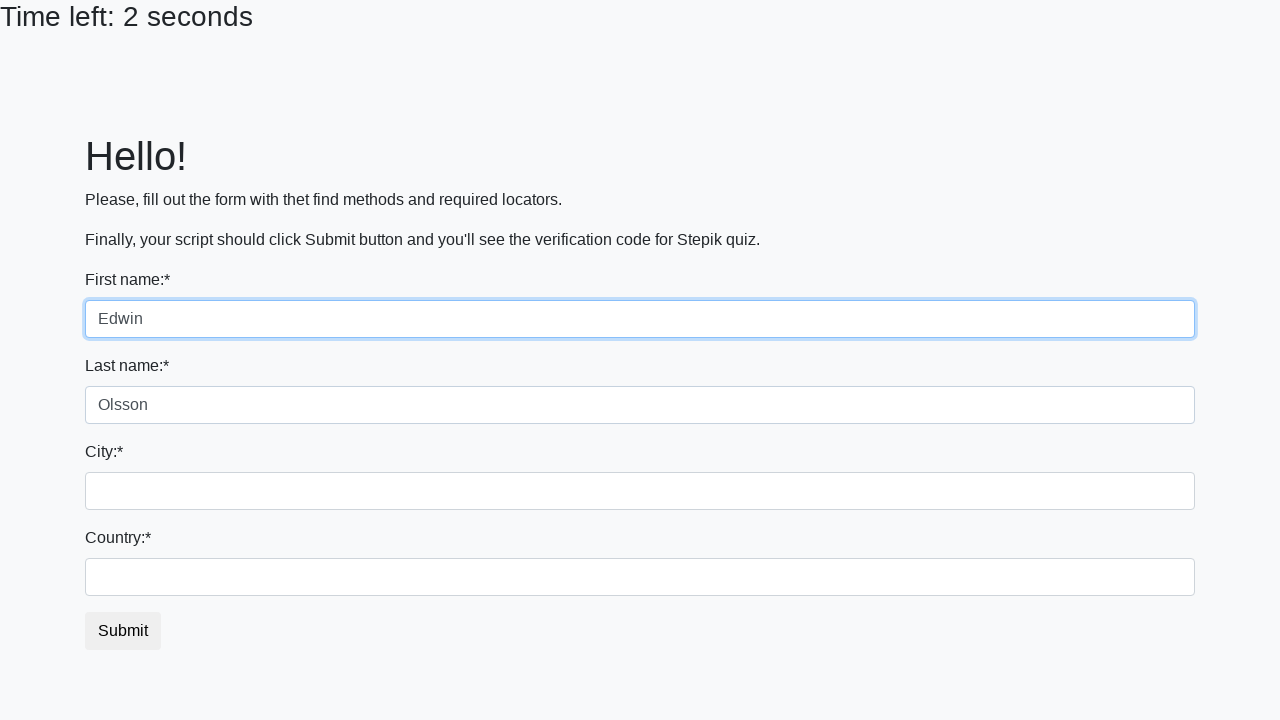

Filled city field with 'Stockholm' on .city
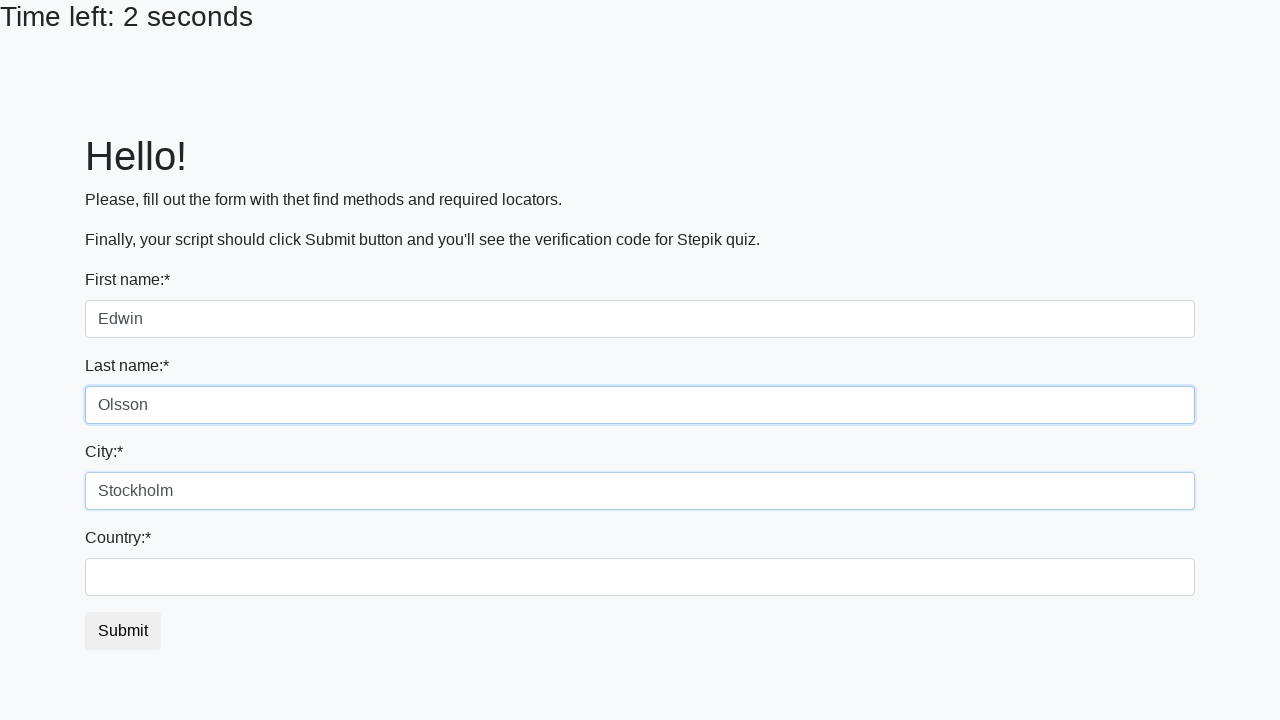

Filled country field with 'Sweden' on #country
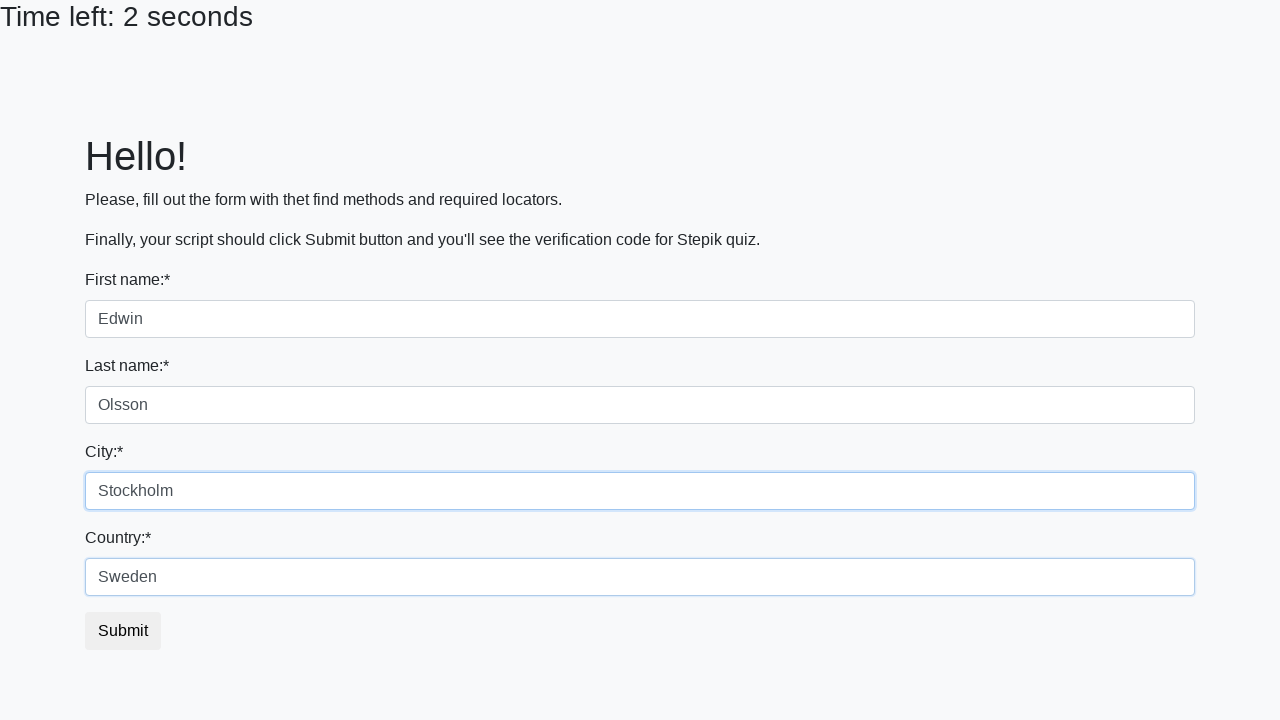

Clicked submit button to submit the form at (123, 631) on .btn
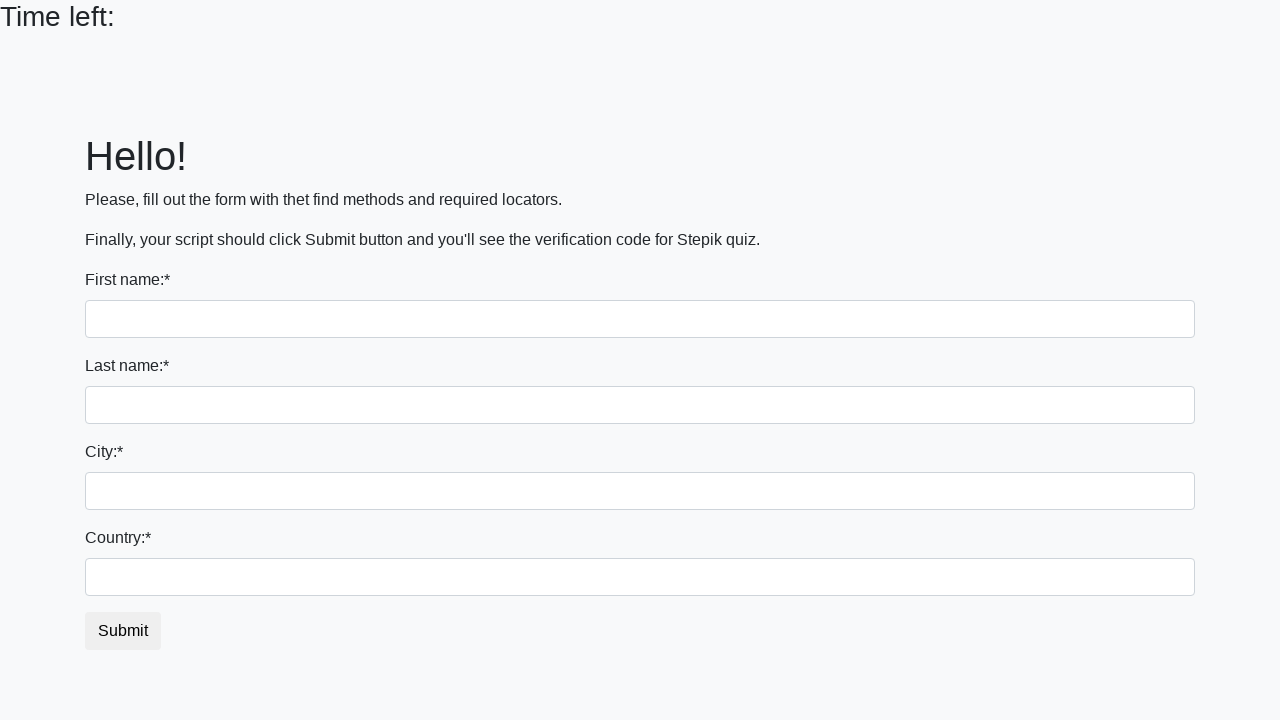

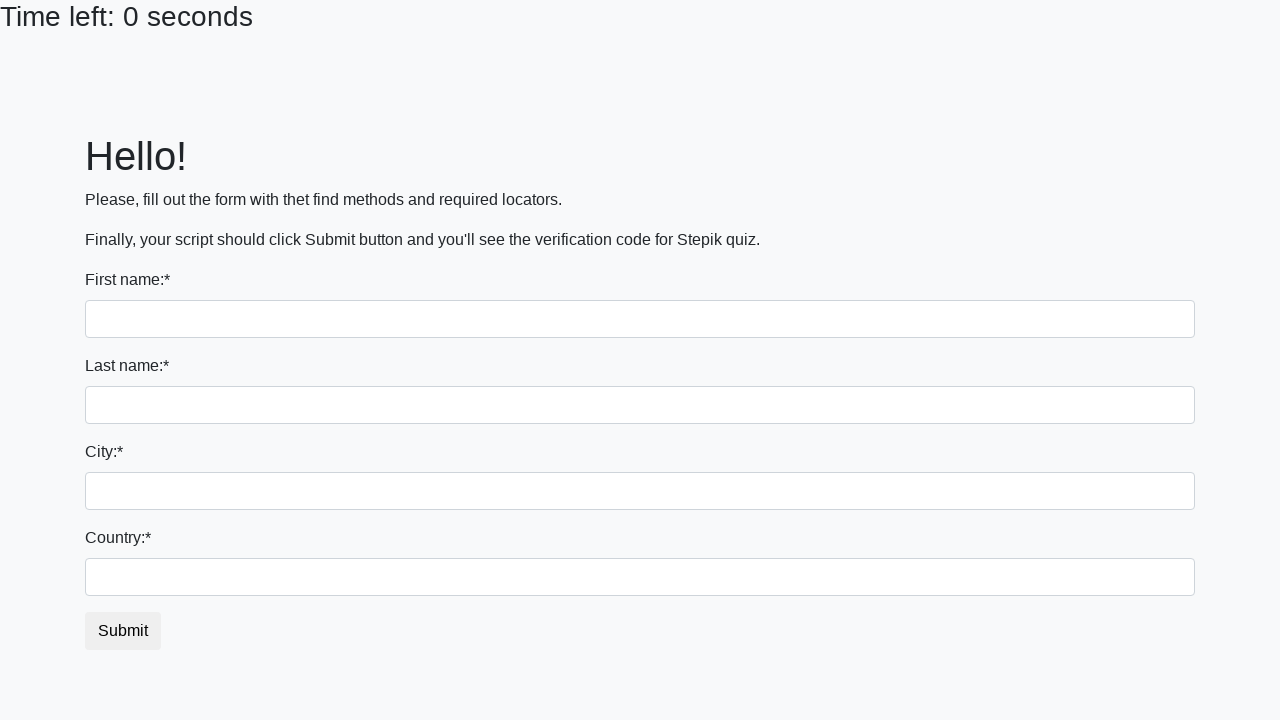